Tests a checkout form by filling in personal information, billing address, and payment details, then submitting the form.

Starting URL: https://getbootstrap.com/docs/4.0/examples/checkout/

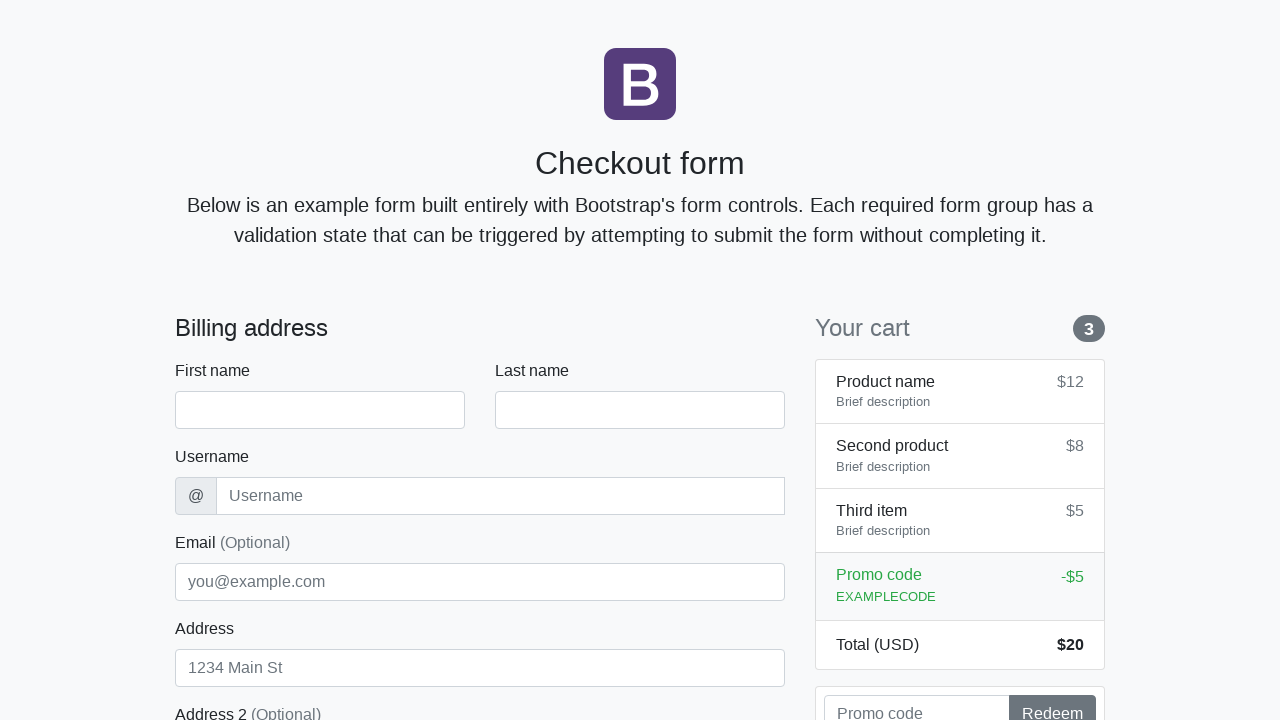

Waited for checkout form to load
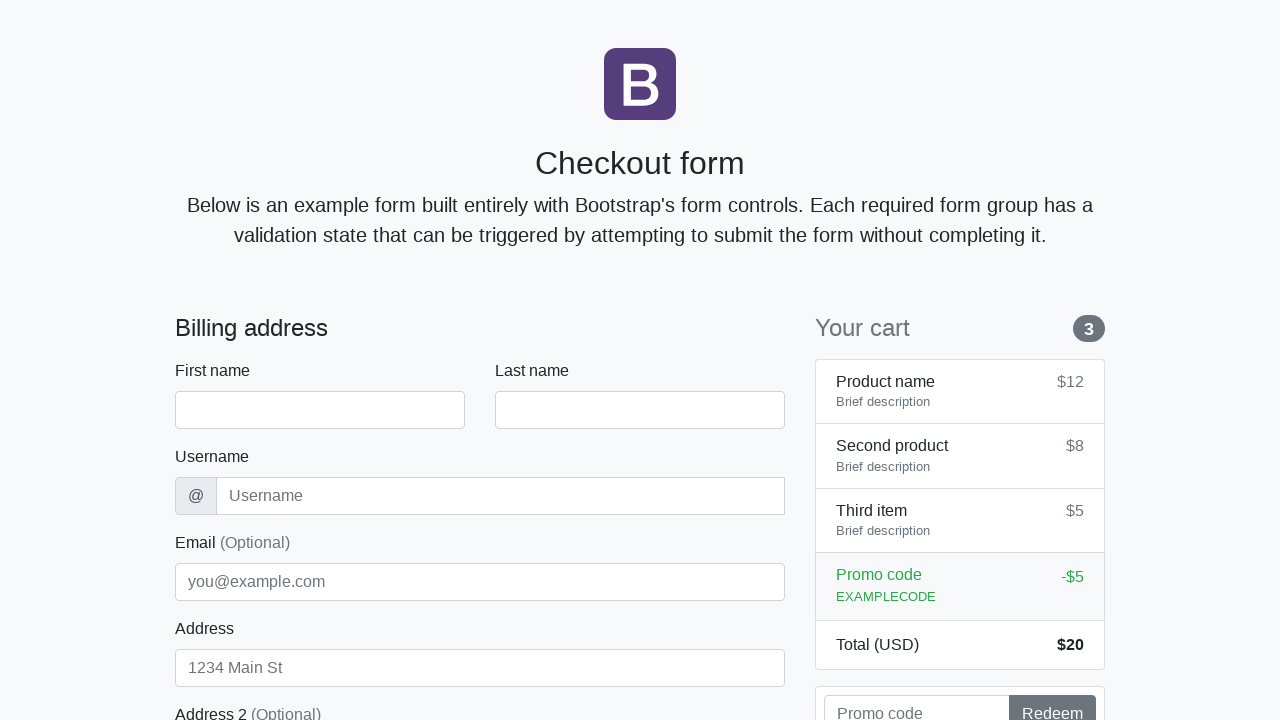

Filled first name field with 'Michael' on #firstName
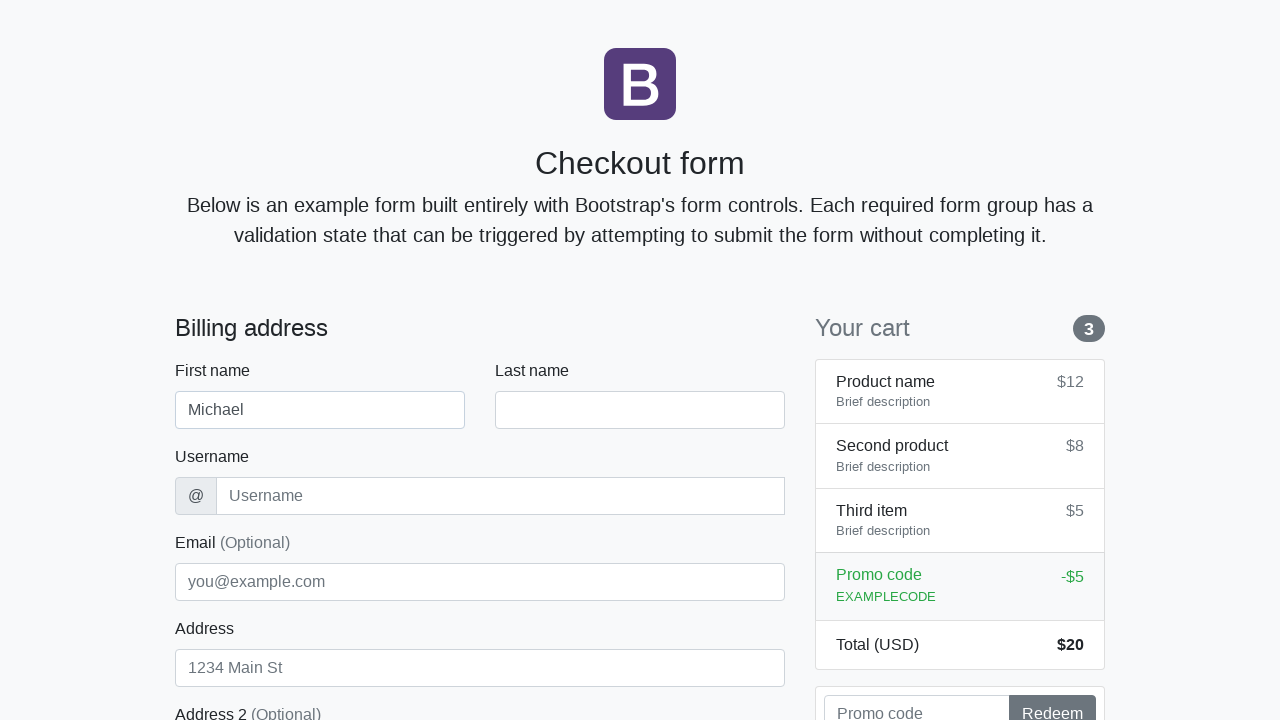

Filled last name field with 'Brown' on #lastName
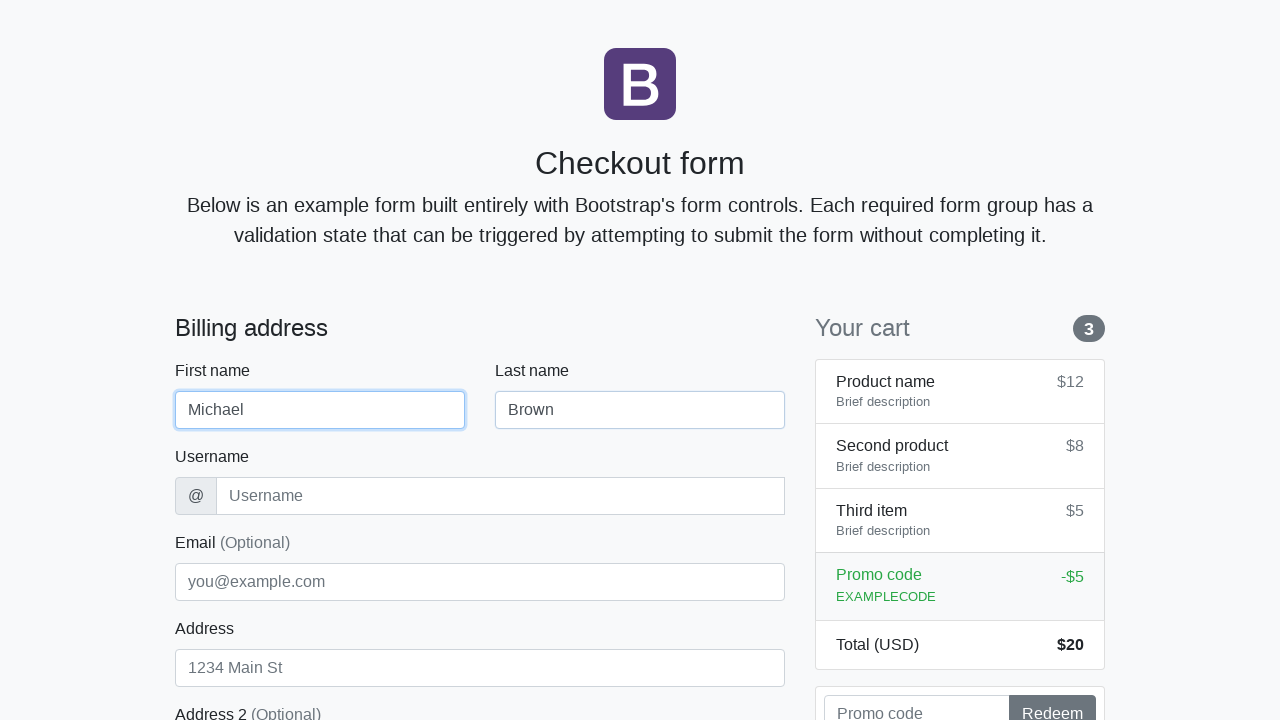

Filled username field with 'mbrown99' on #username
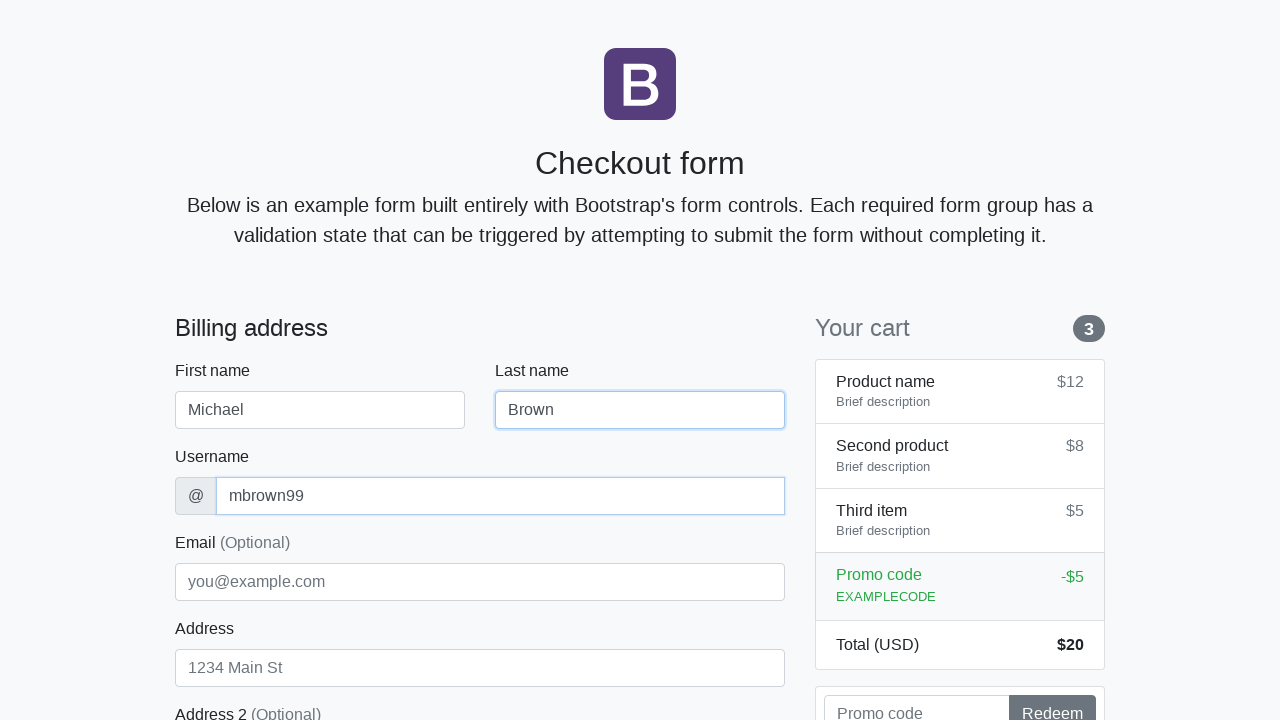

Filled address field with 'Birch Road 654' on #address
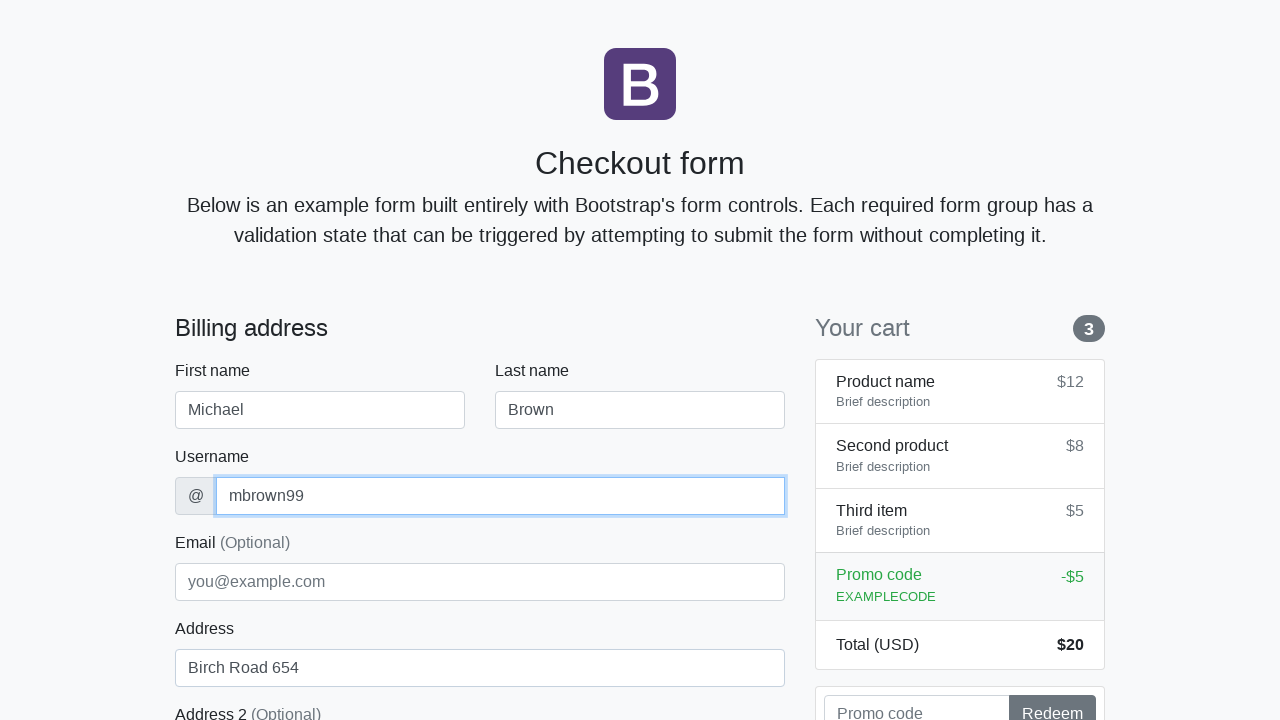

Filled email field with 'michael.brown@demo.io' on #email
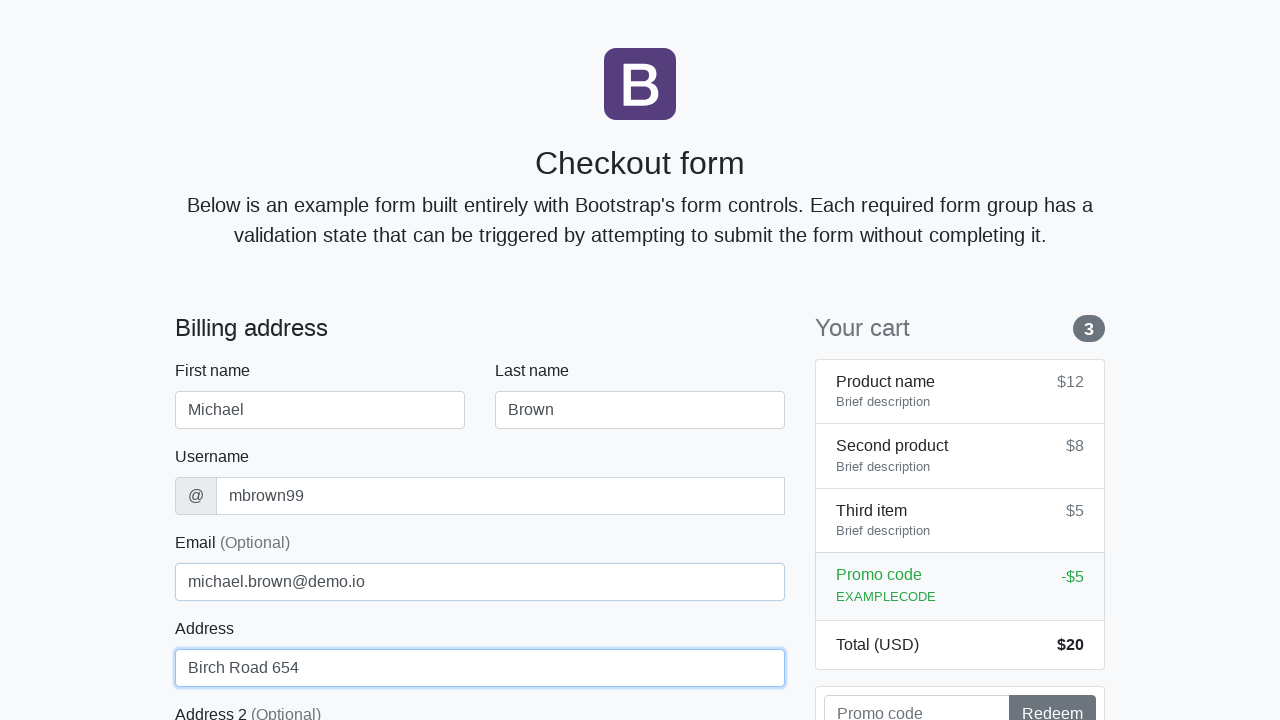

Selected 'United States' from country dropdown on #country
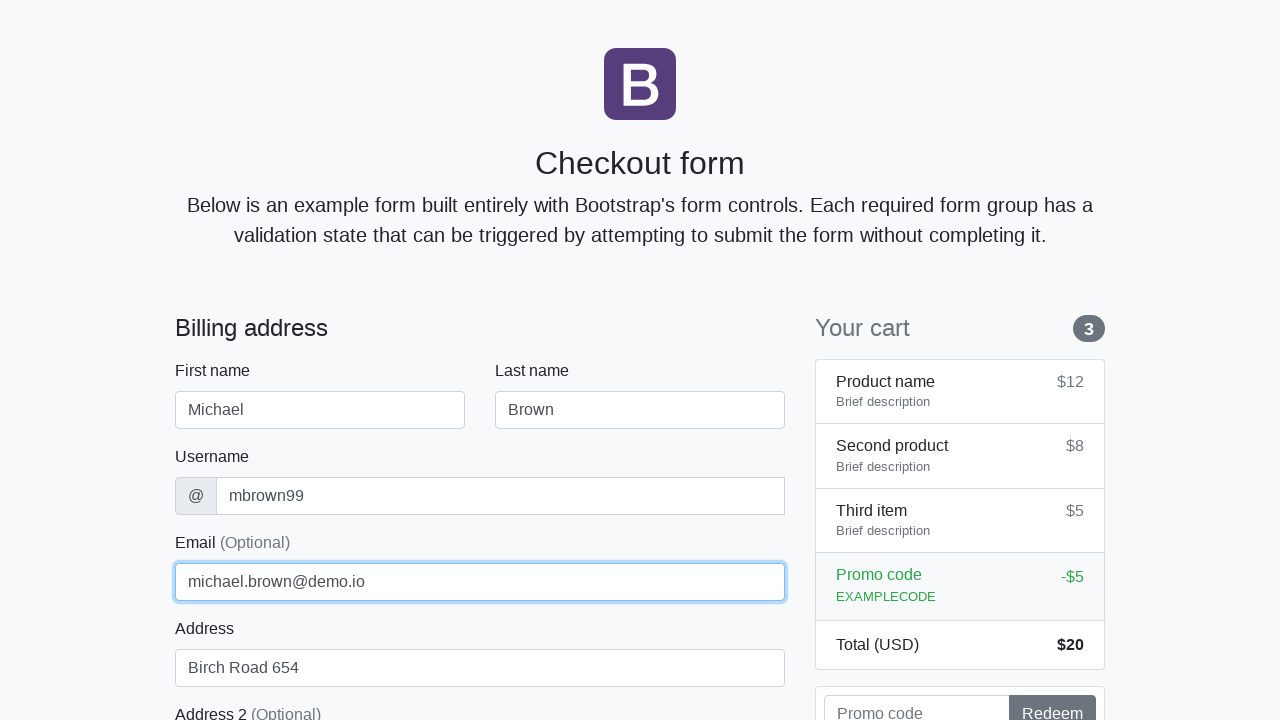

Selected 'California' from state dropdown on #state
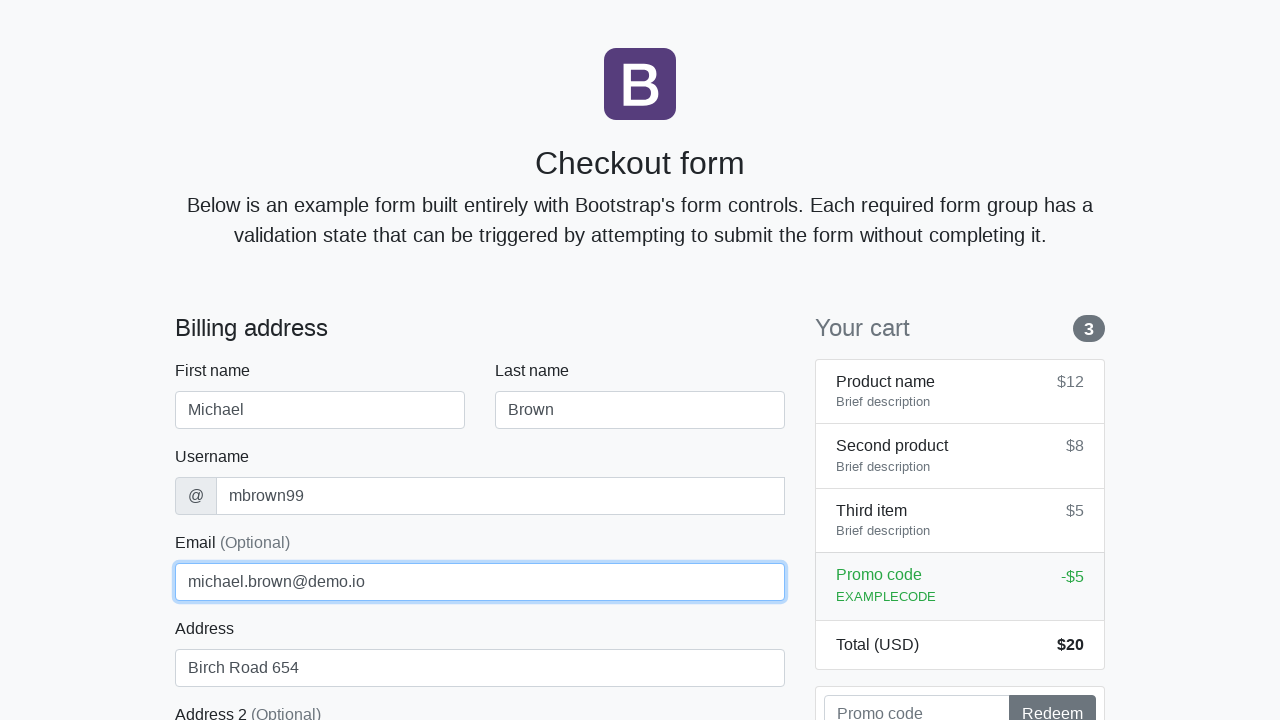

Filled zip code field with '91001' on #zip
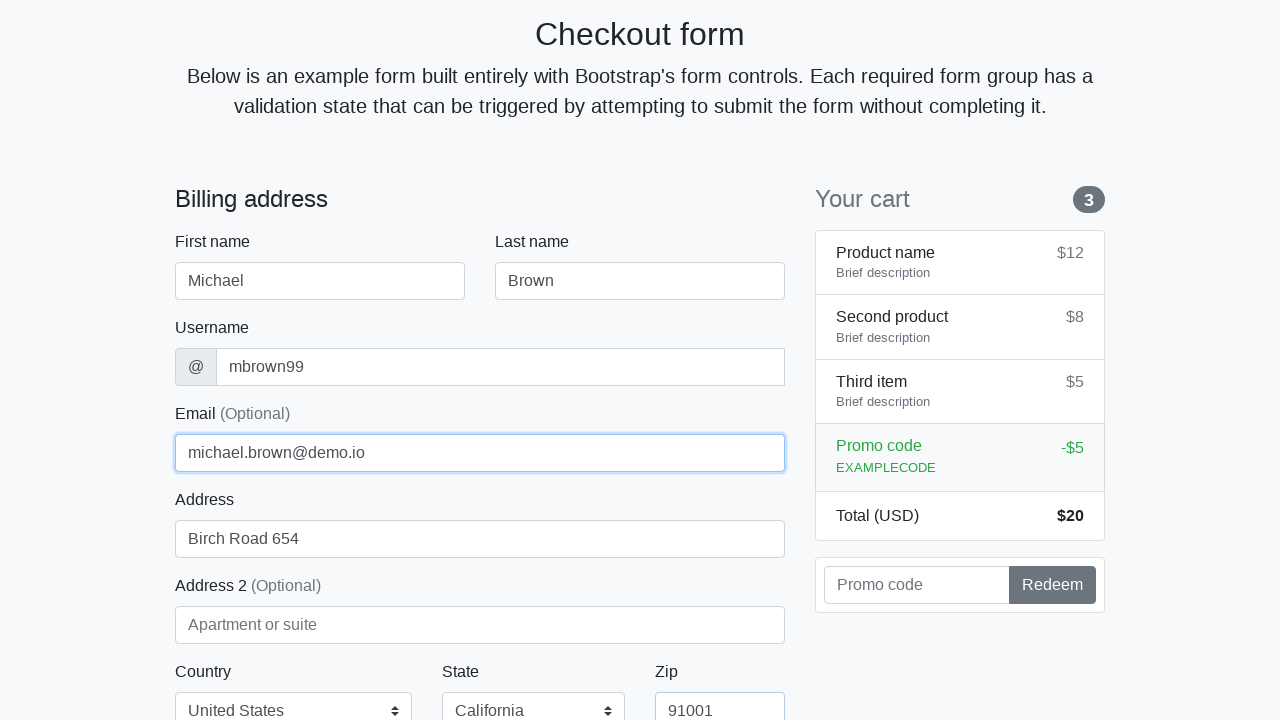

Filled card name field with 'Michael Brown' on #cc-name
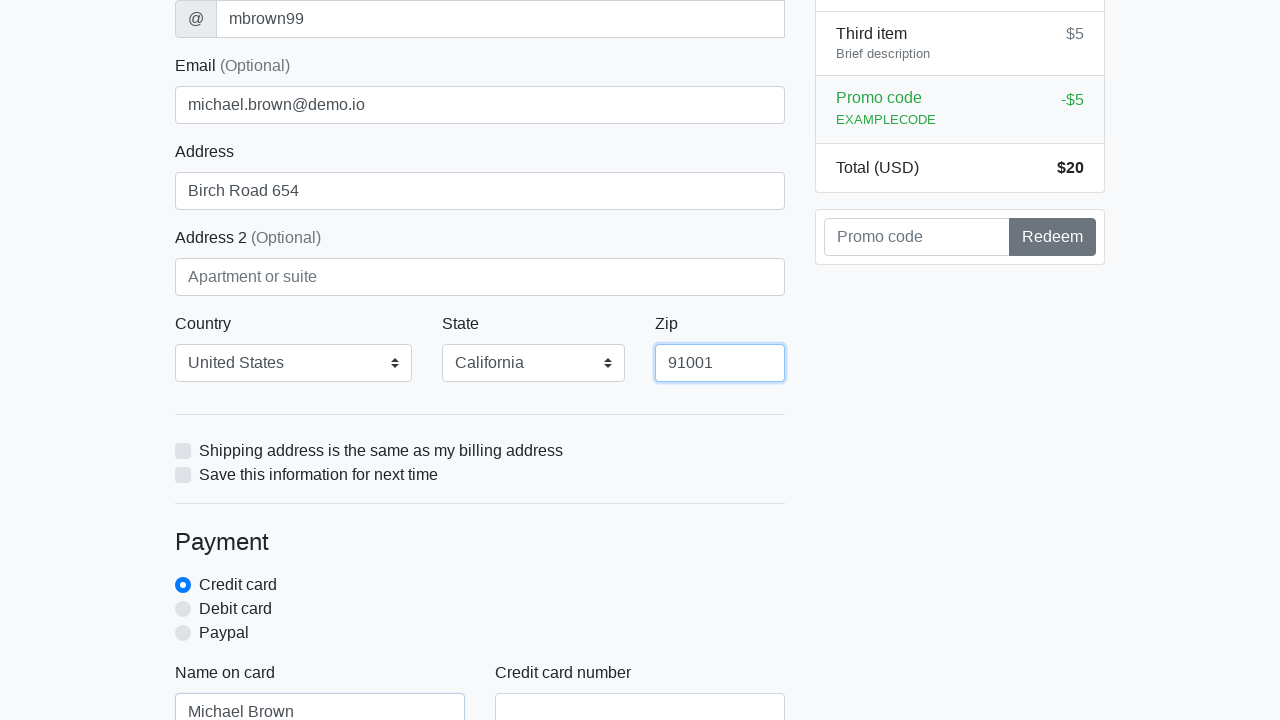

Filled card number field with '4539578763621486' on #cc-number
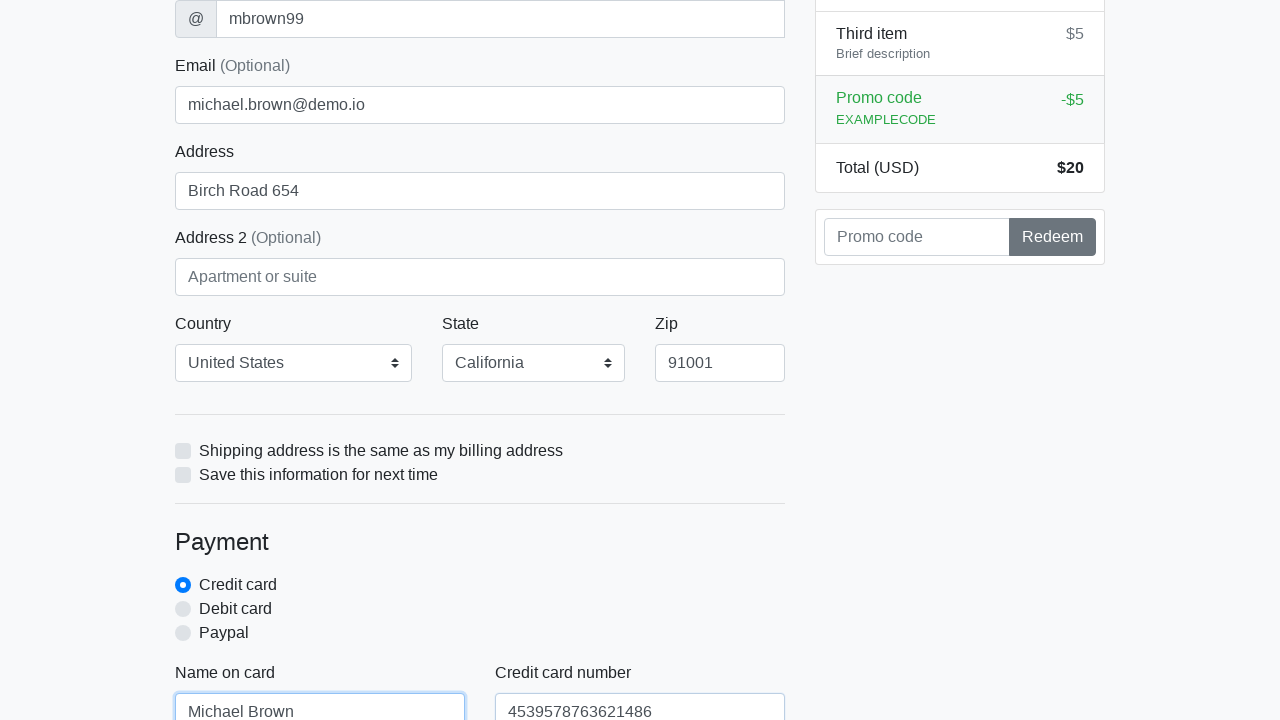

Filled card expiration field with '06/28' on #cc-expiration
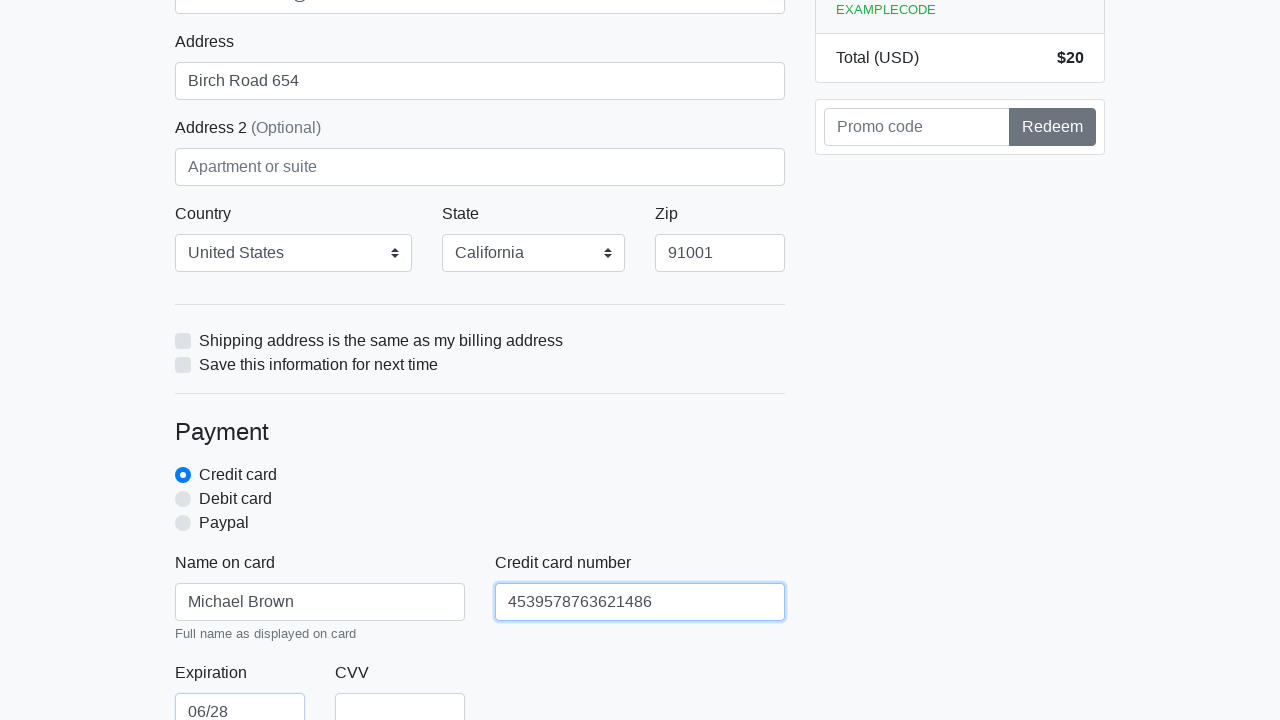

Filled CVV field with '567' on #cc-cvv
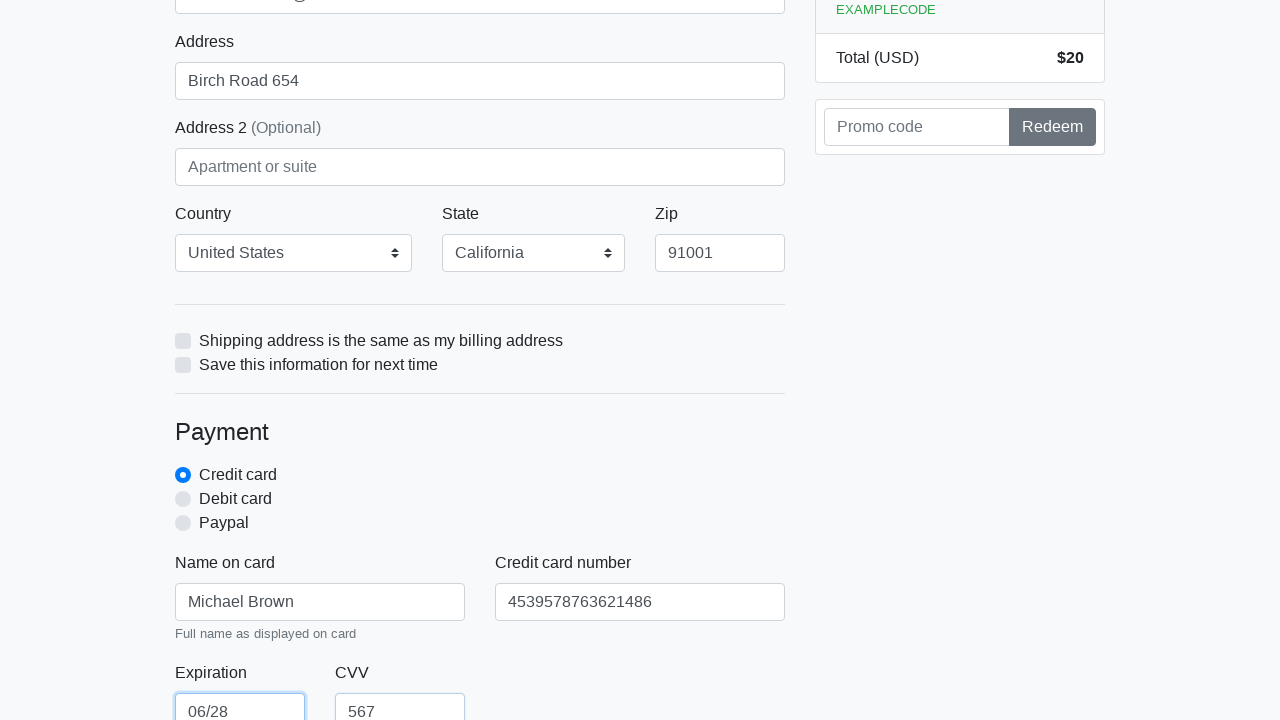

Clicked the proceed/submit button to complete checkout at (480, 500) on xpath=/html/body/div/div[2]/div[2]/form/button
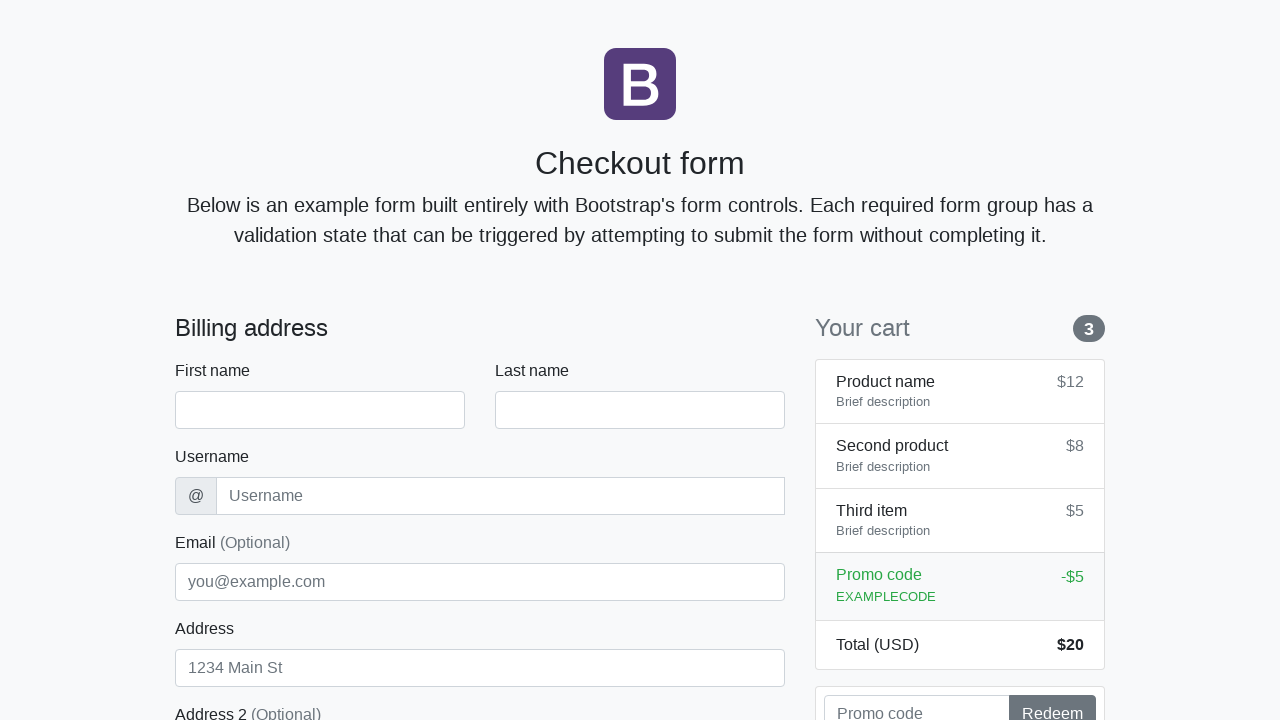

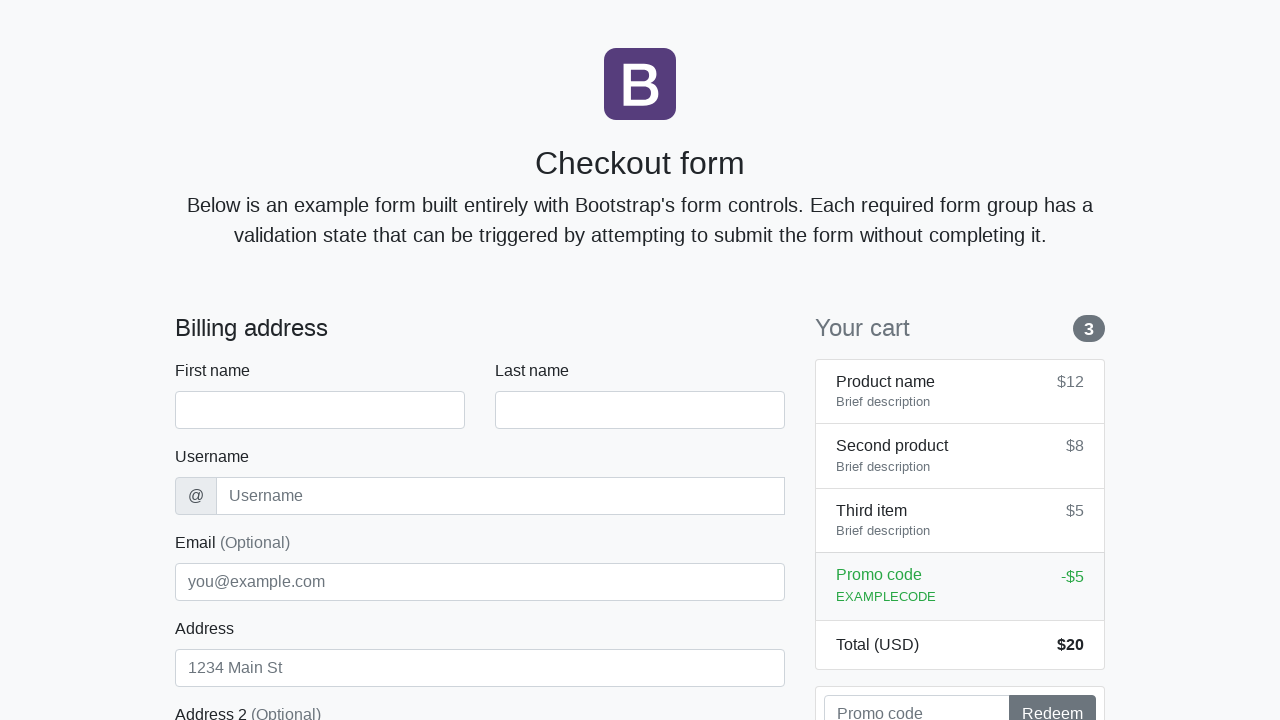